Tests radio button functionality by selecting "Radio 3" and verifying selection state

Starting URL: https://antoniotrindade.com.br/treinoautomacao/elementsweb.html

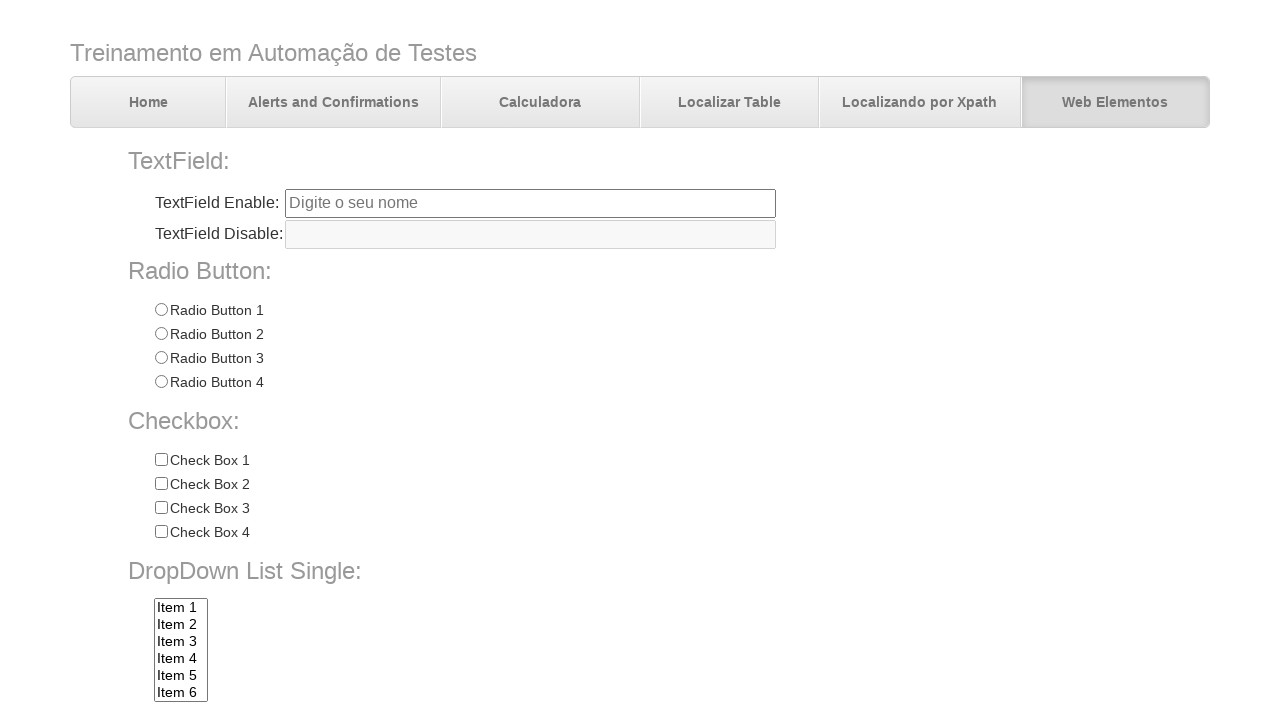

Navigated to test page
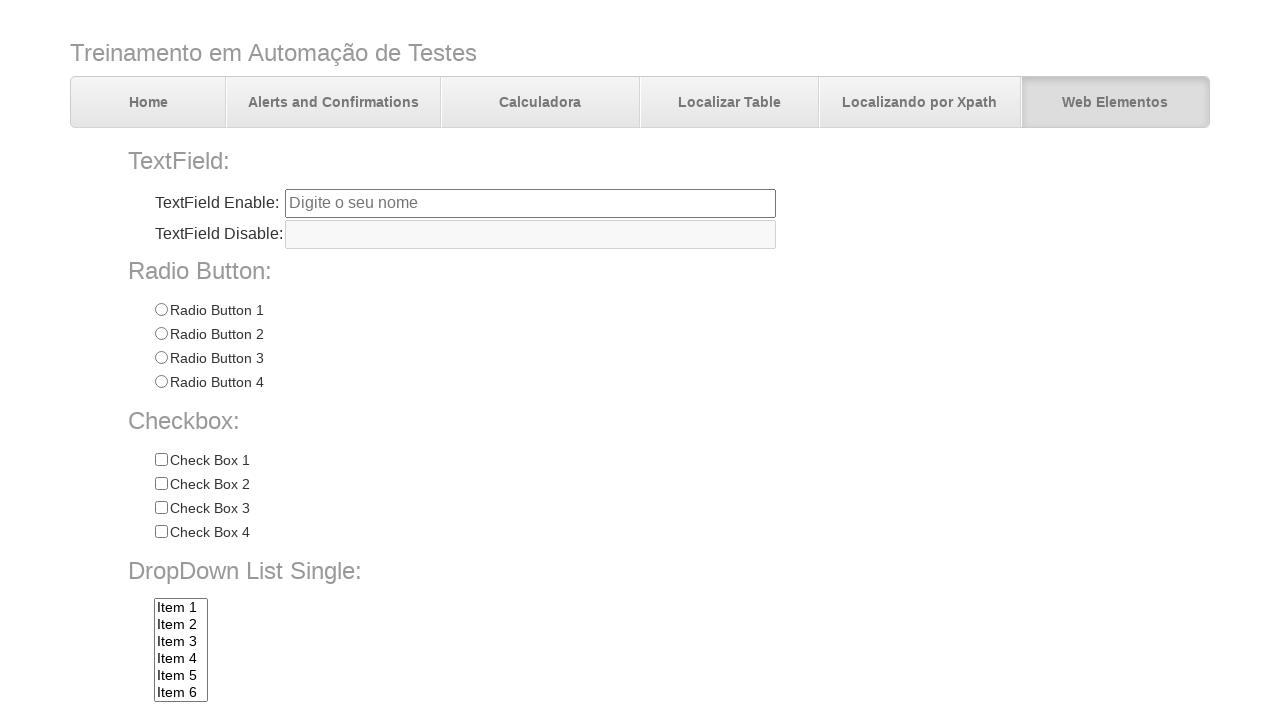

Clicked on Radio 3 option at (161, 358) on input[name='radioGroup1'][value='Radio 3']
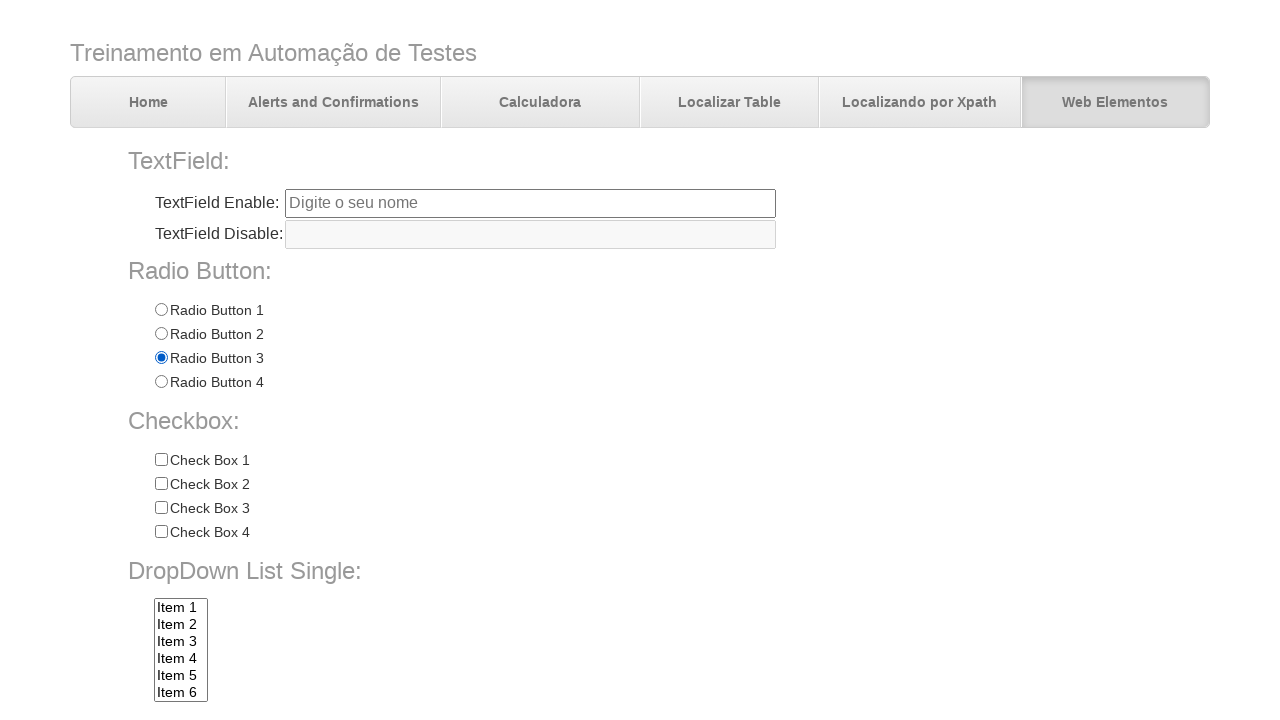

Verified Radio 3 is selected
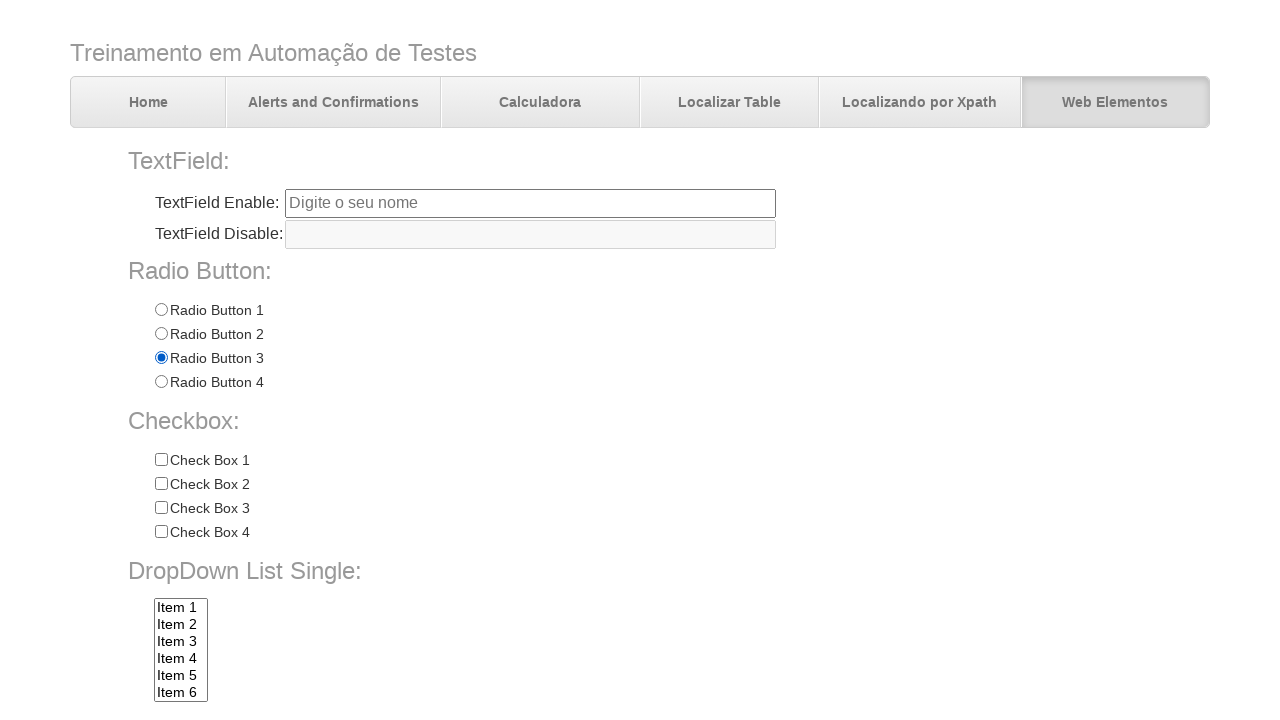

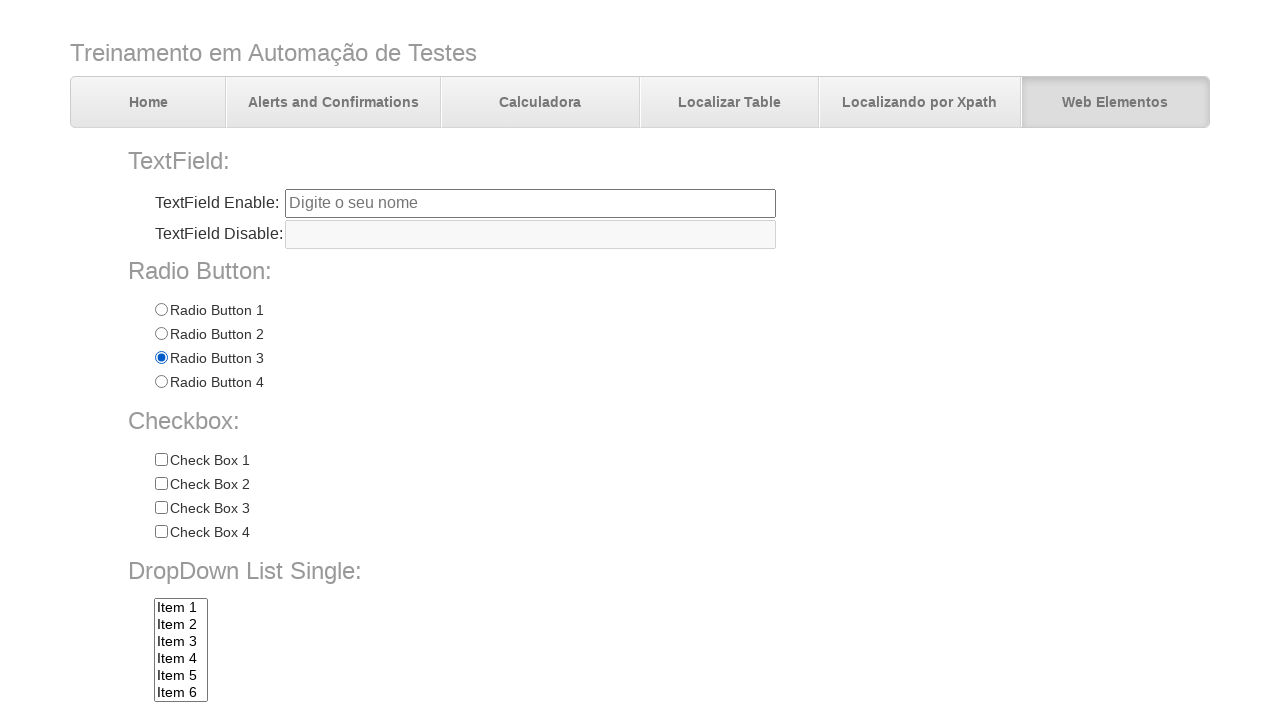